Tests opening a new browser window by clicking the "New Window" button, switching to the new window to verify content, and then switching back to the main page.

Starting URL: https://demoqa.com/browser-windows

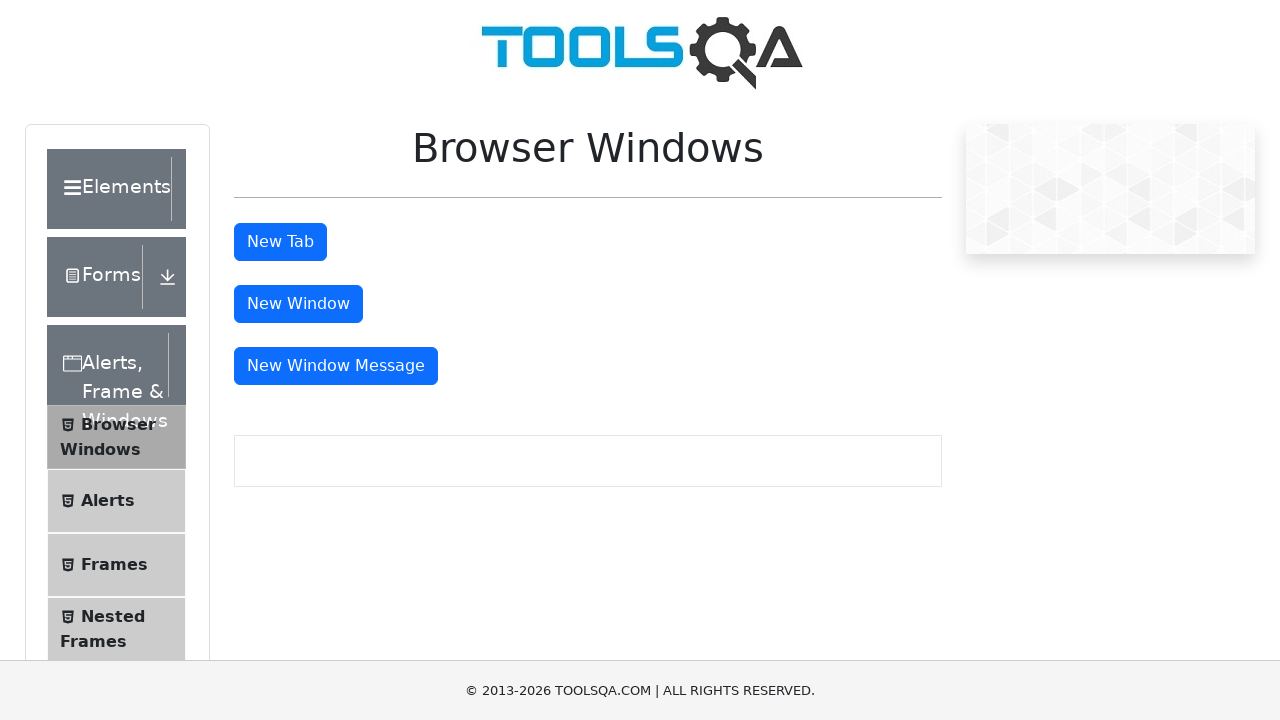

Clicked 'New Window' button to open a new browser window at (298, 304) on #windowButton
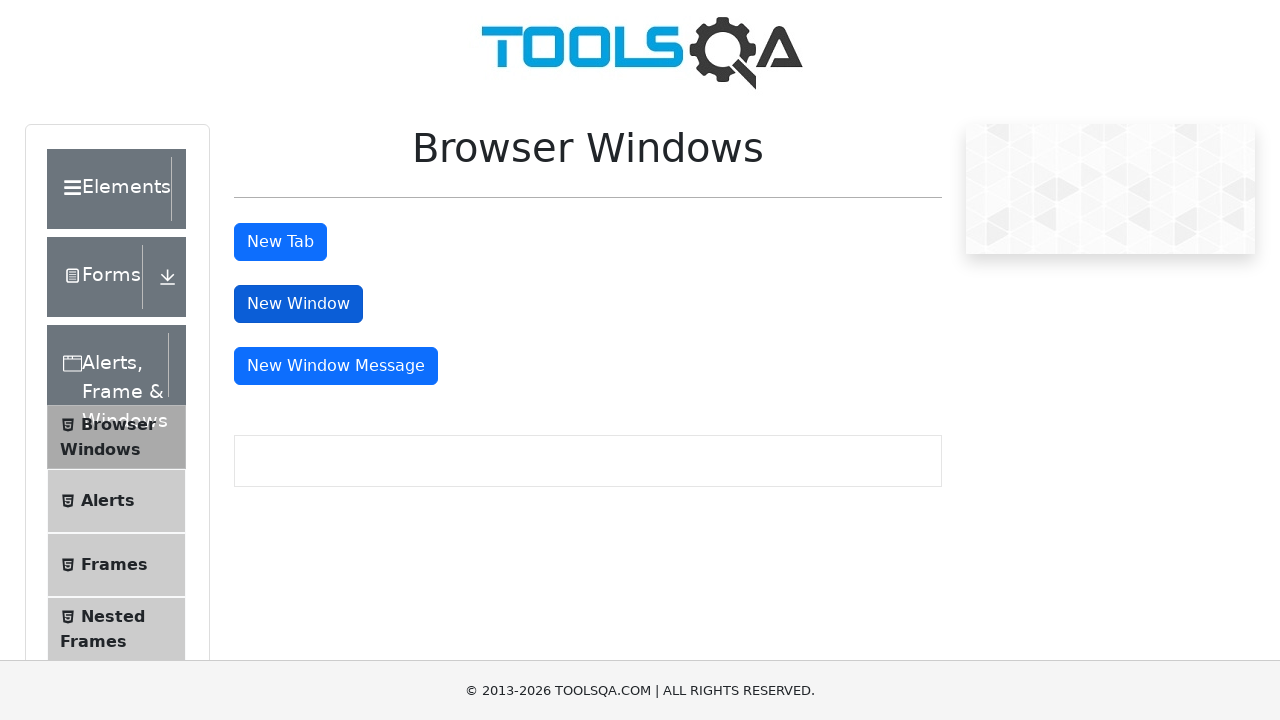

Captured reference to the newly opened window
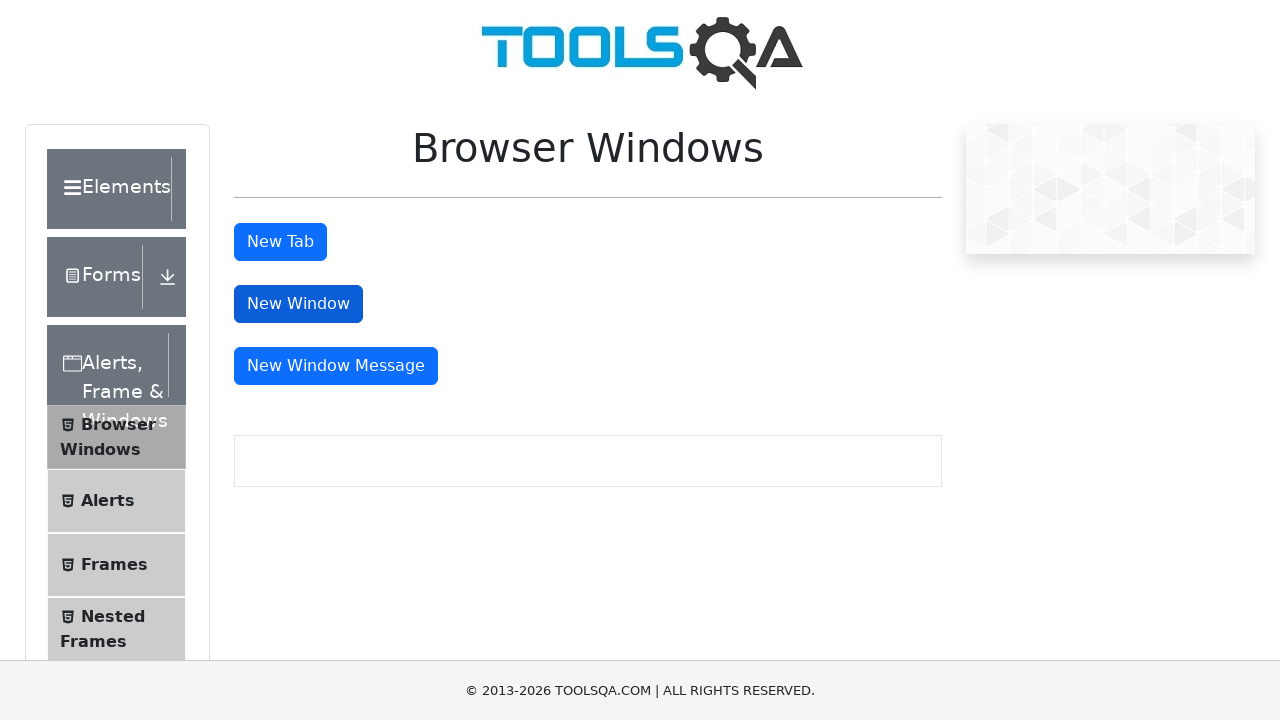

New window finished loading
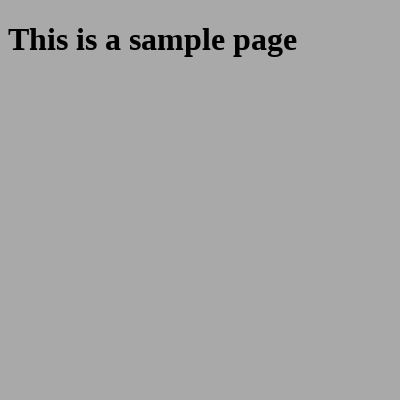

Verified sample heading is present in the new window
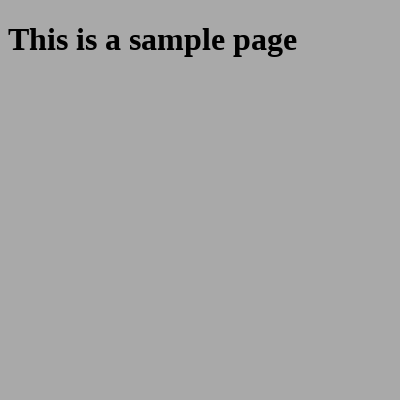

Switched focus back to the main page
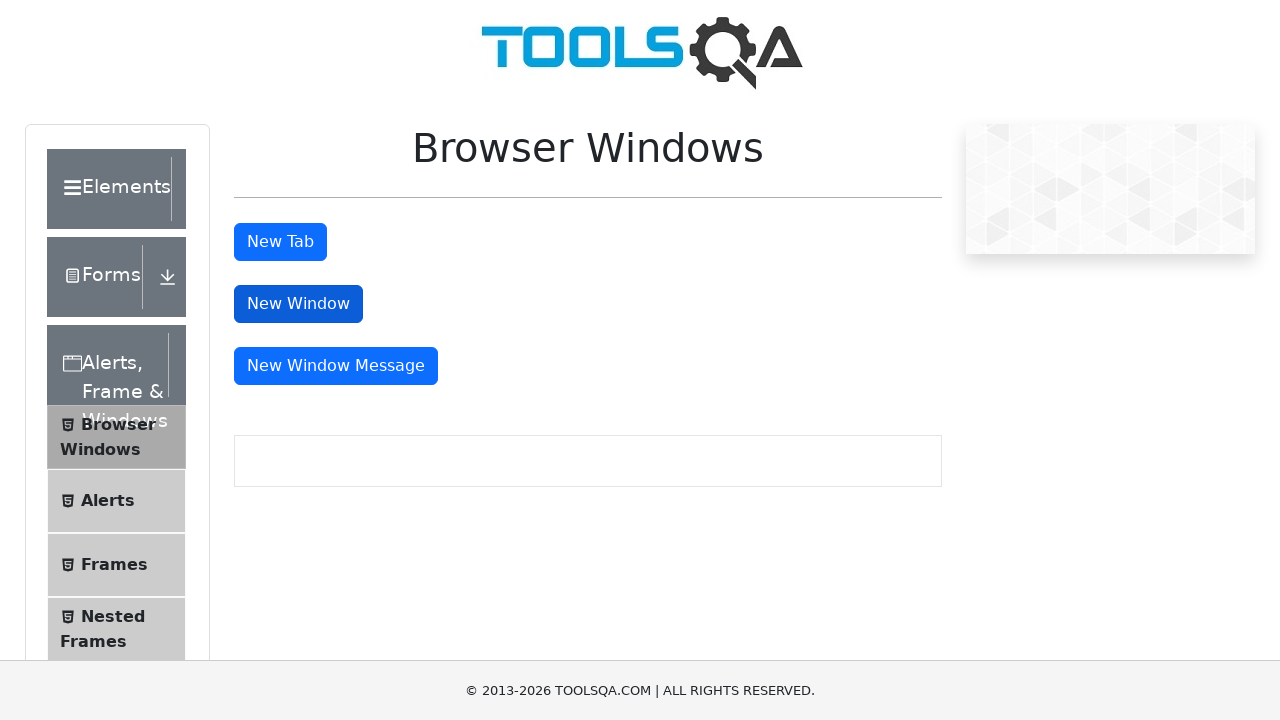

Closed the new browser window
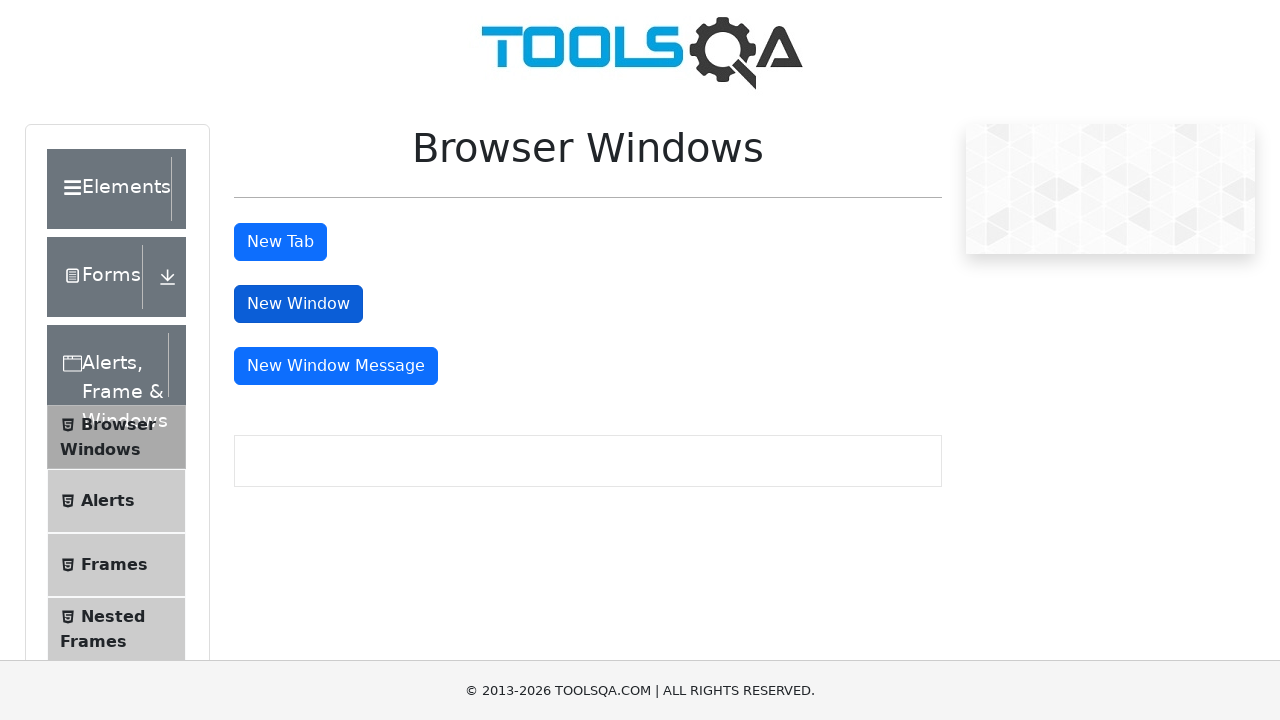

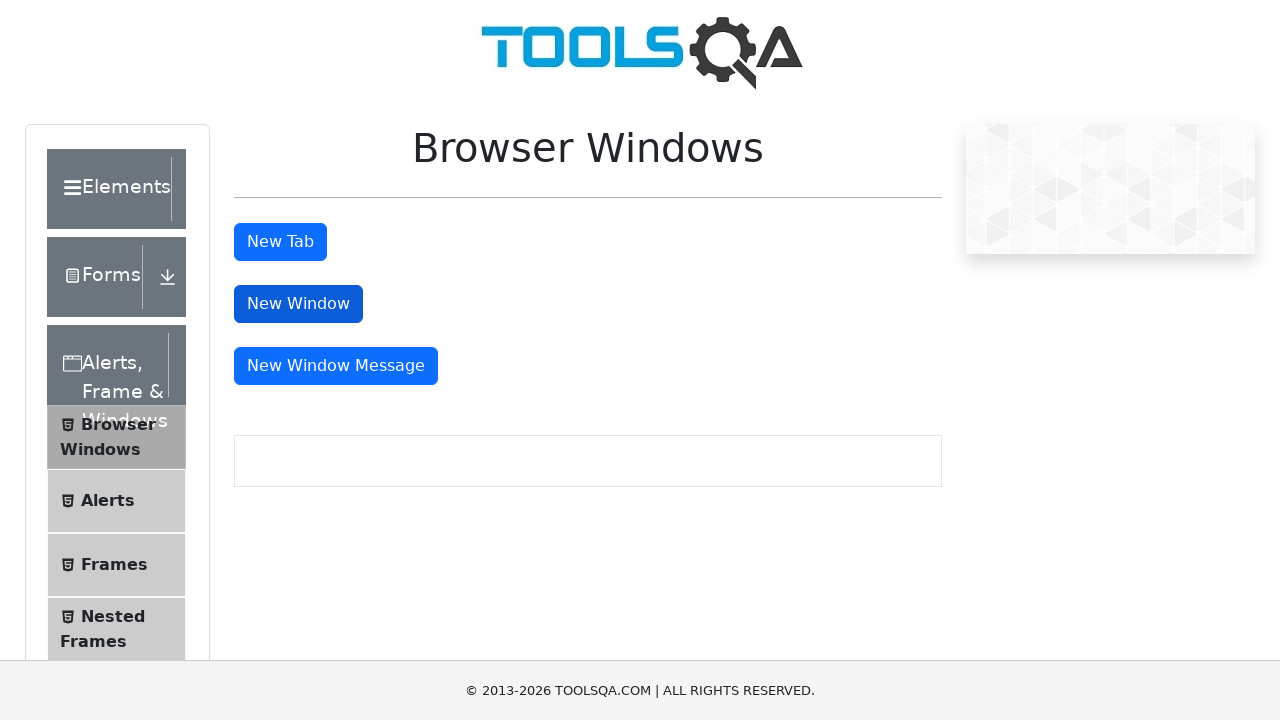